Tests dynamic radio button selection by finding and clicking the radio button with value "Cheese" from a group of radio buttons

Starting URL: http://www.echoecho.com/htmlforms10.htm

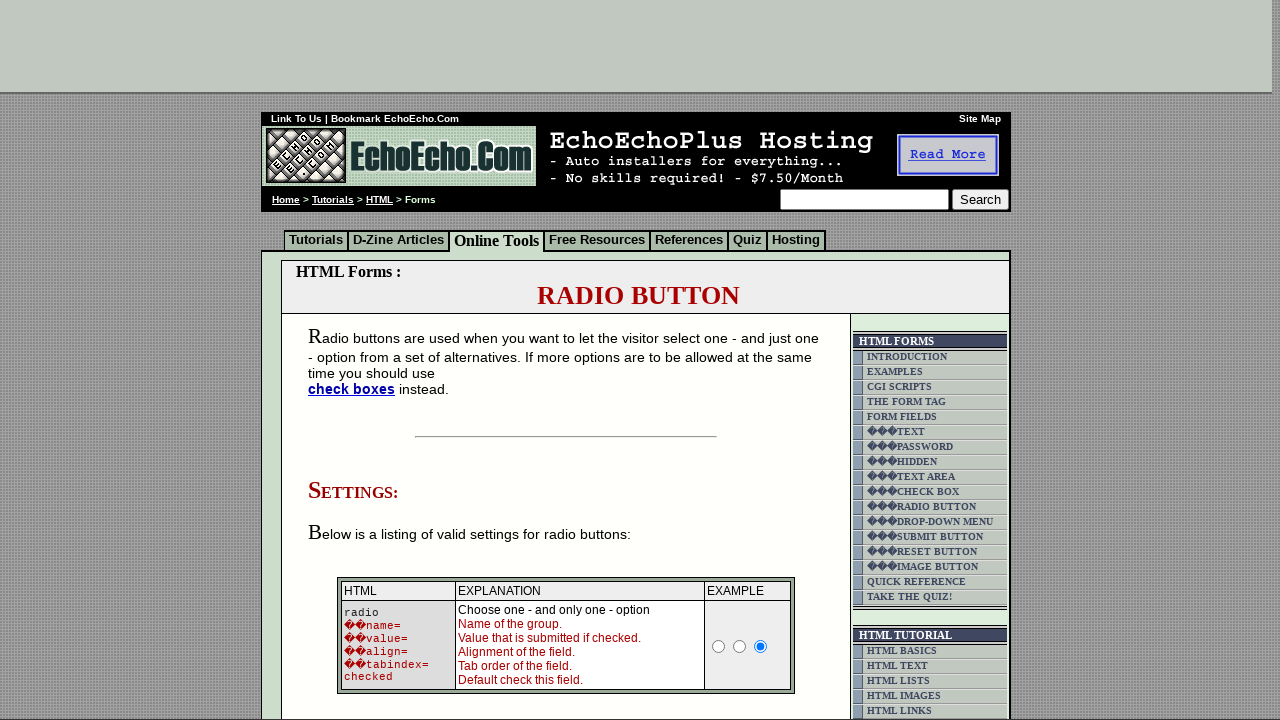

Found all radio buttons in group1
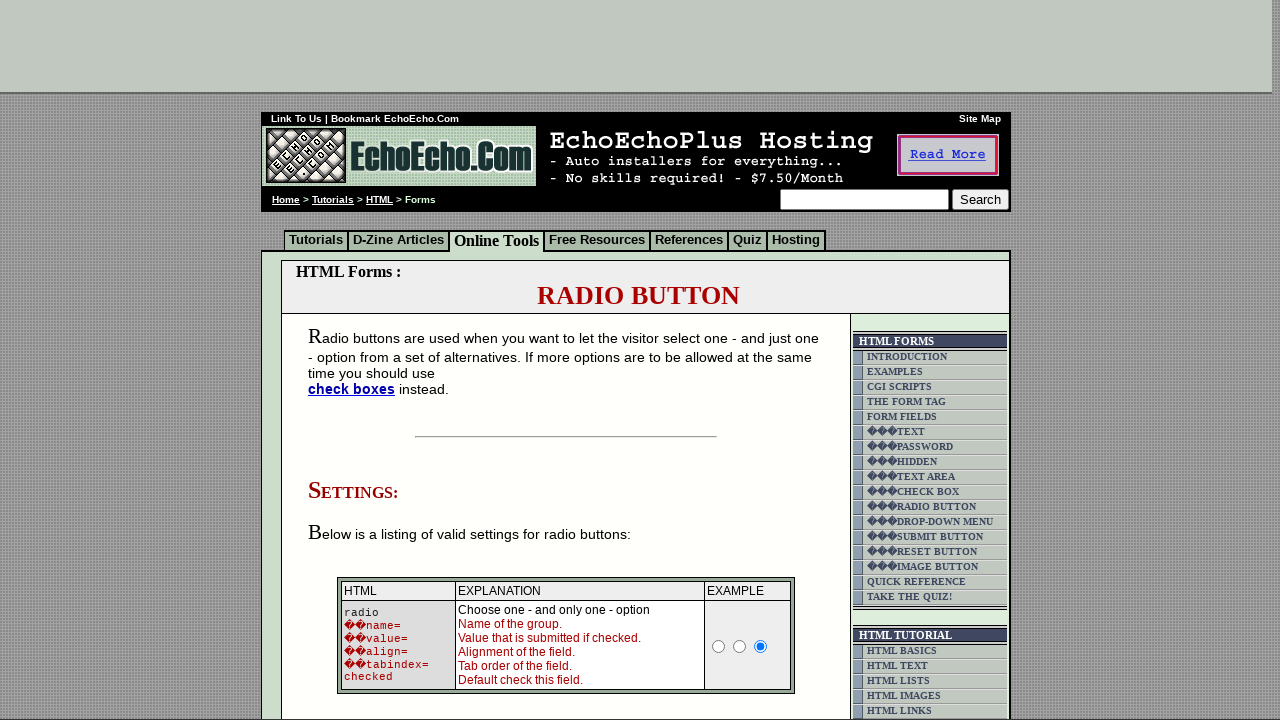

Clicked radio button with value 'Cheese'
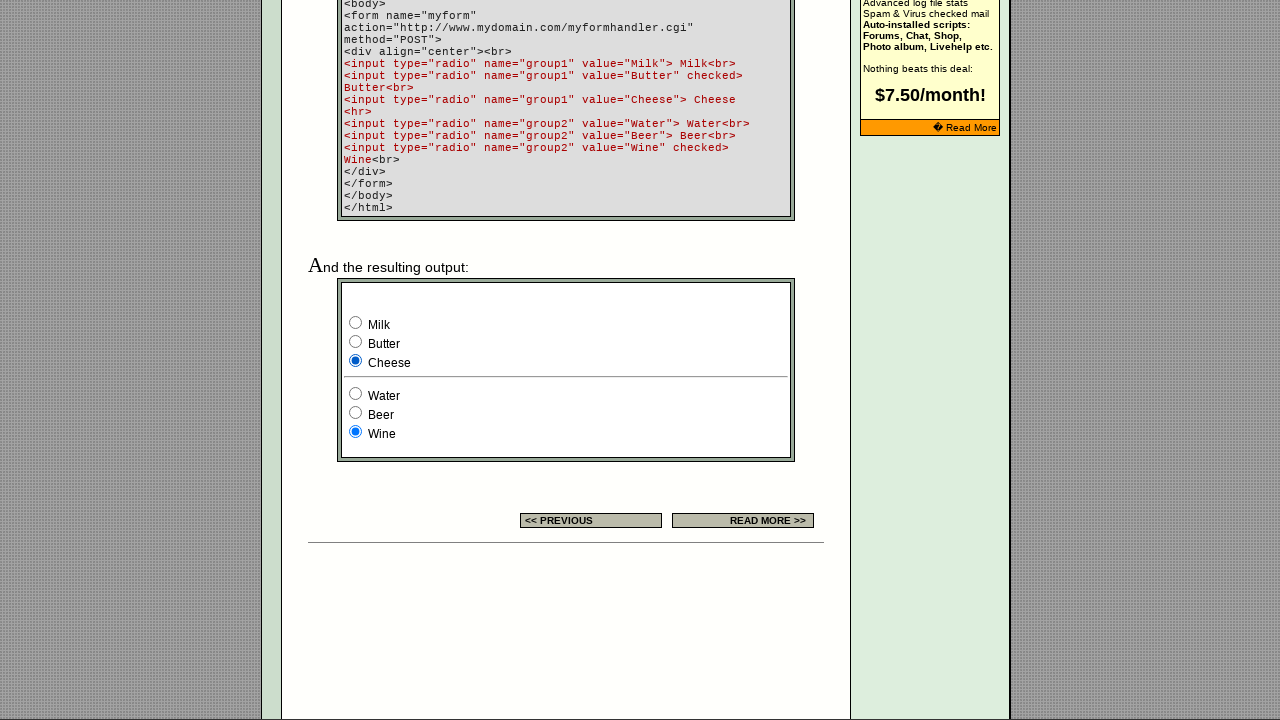

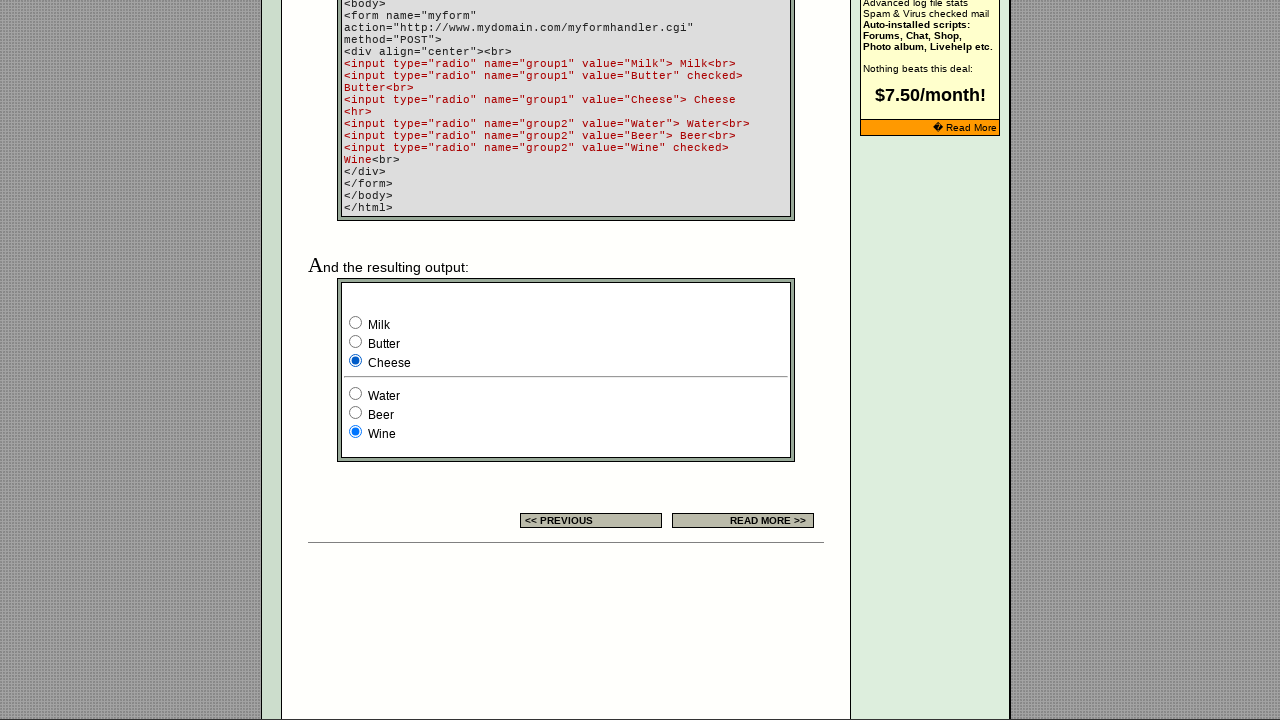